Tests right-click context menu functionality by performing a right-click on a designated element

Starting URL: https://swisnl.github.io/jQuery-contextMenu/demo.html

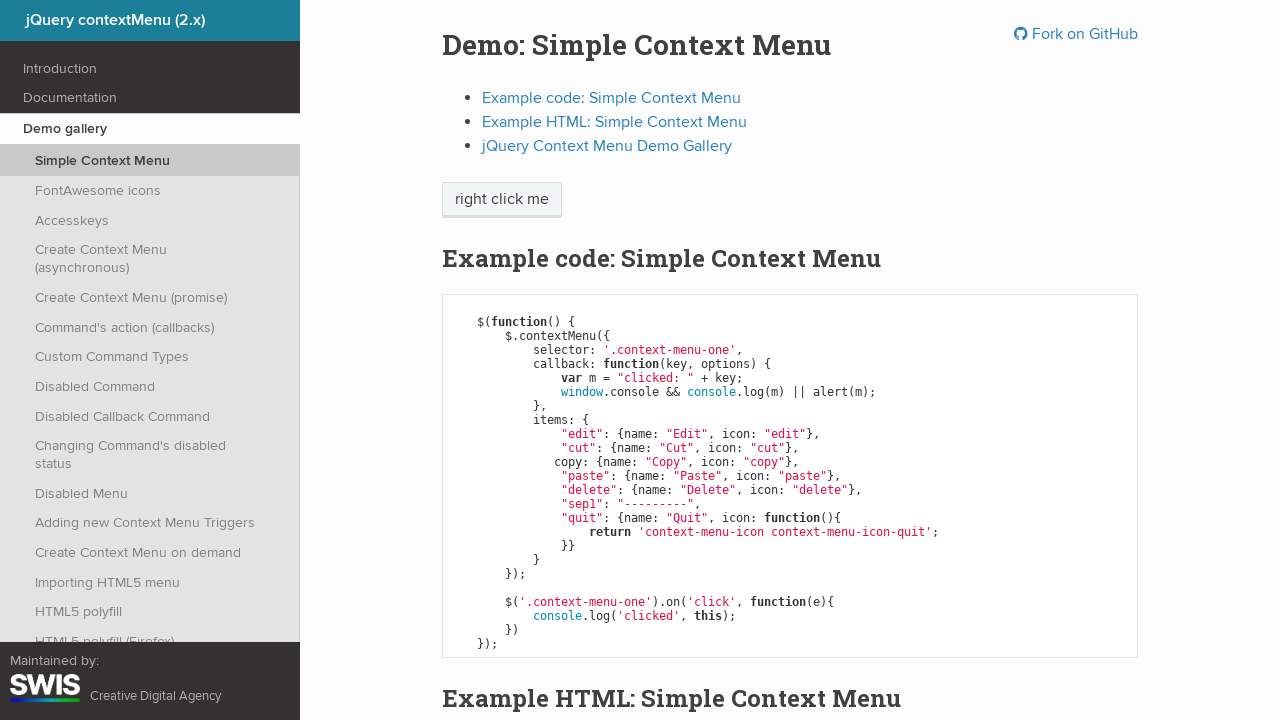

Navigated to jQuery contextMenu demo page
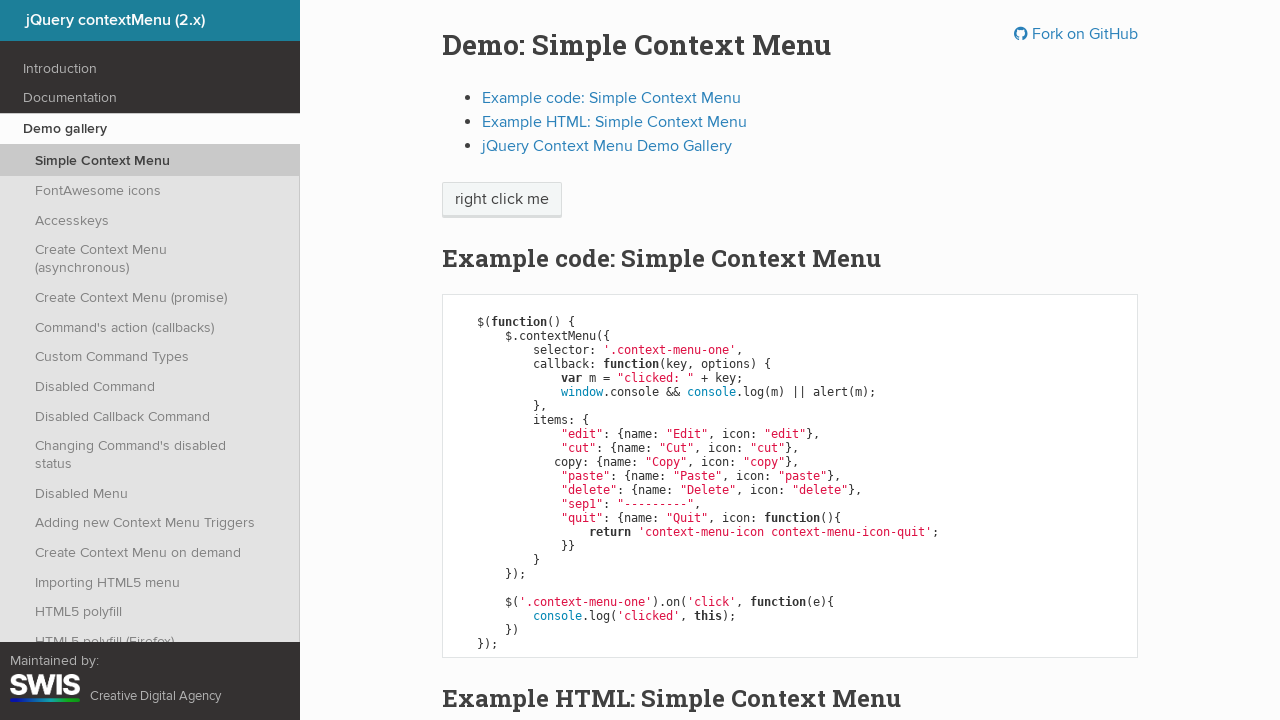

Right-clicked on 'right click me' element to trigger context menu at (502, 200) on //span[text()='right click me']
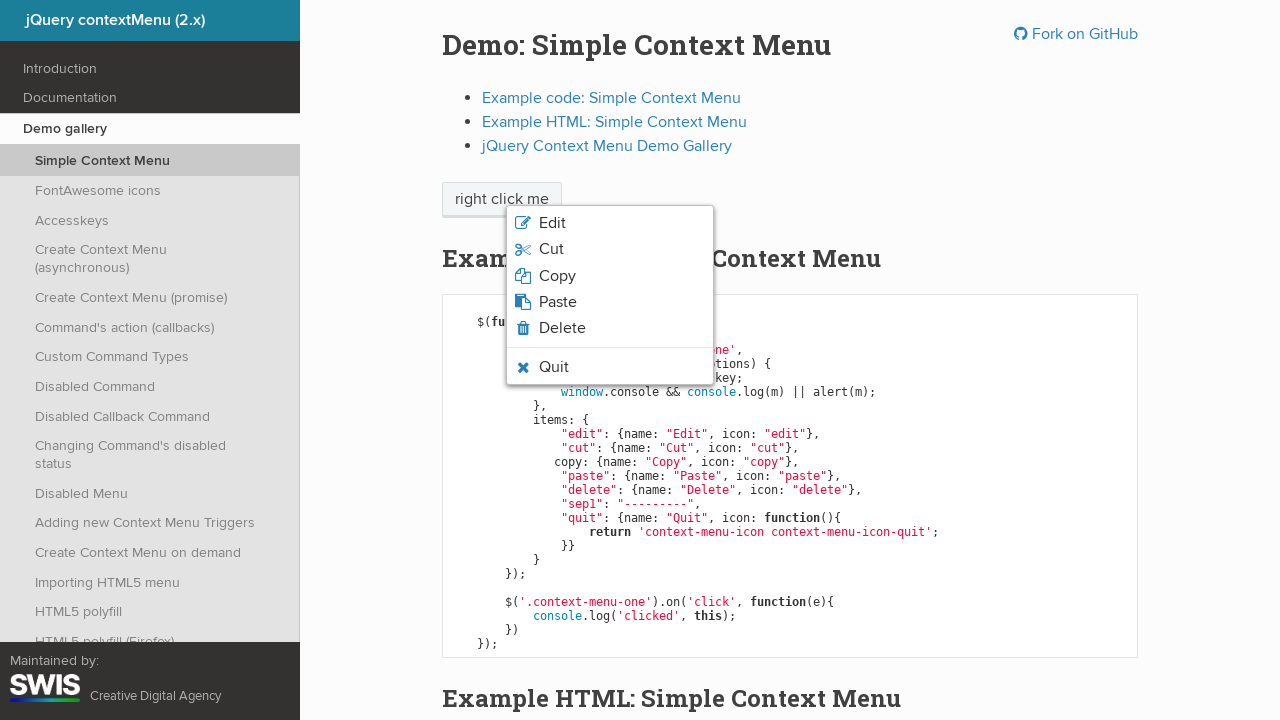

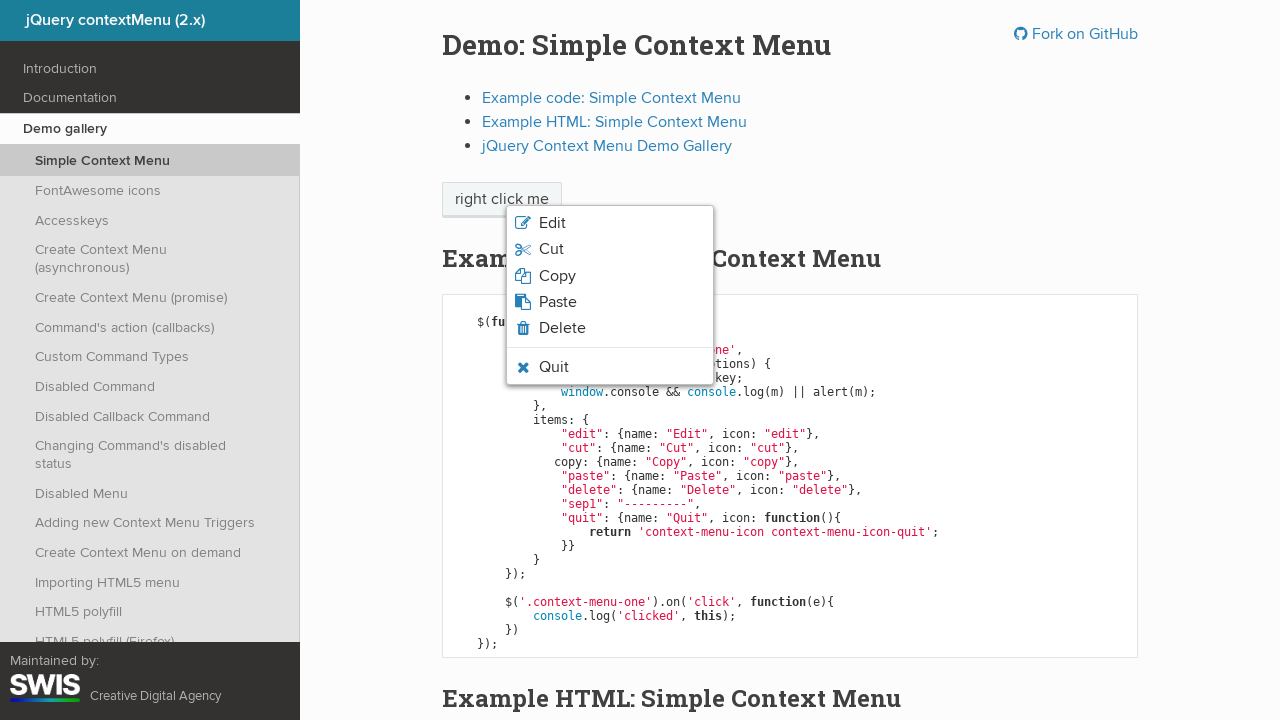